Tests that the clear completed button is hidden when no items are completed

Starting URL: https://demo.playwright.dev/todomvc

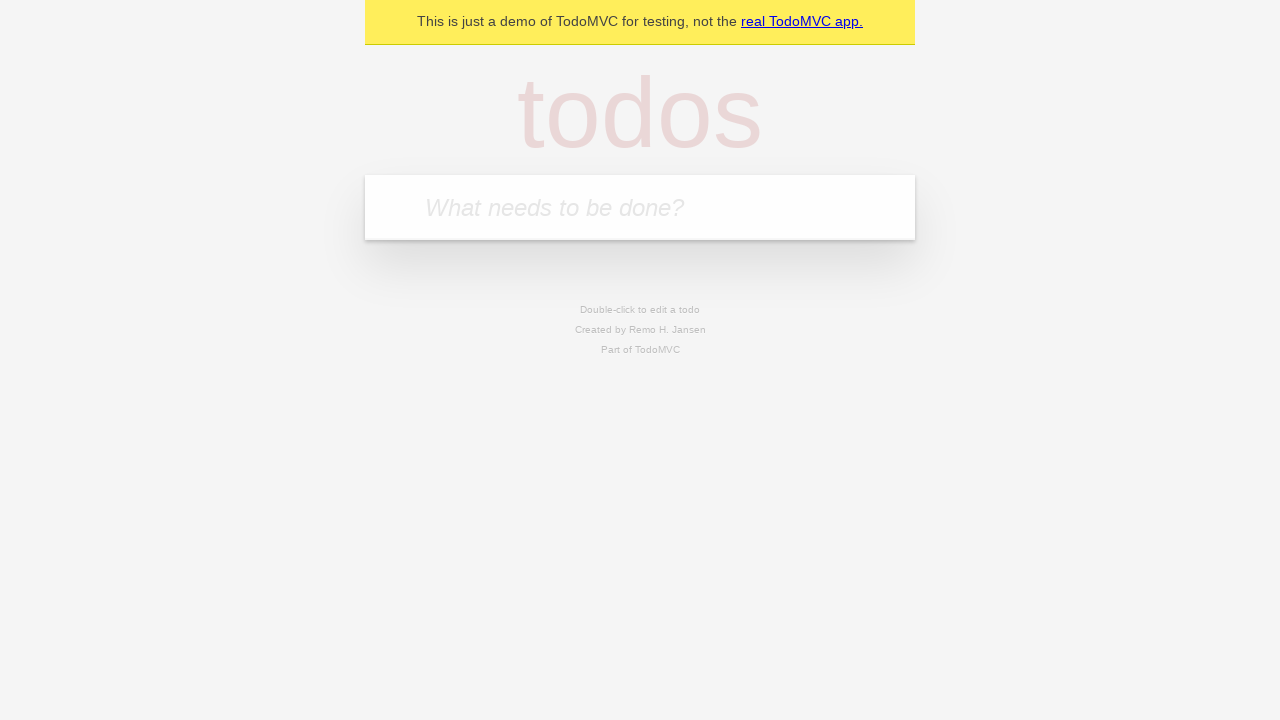

Filled new todo field with 'buy some cheese' on .new-todo
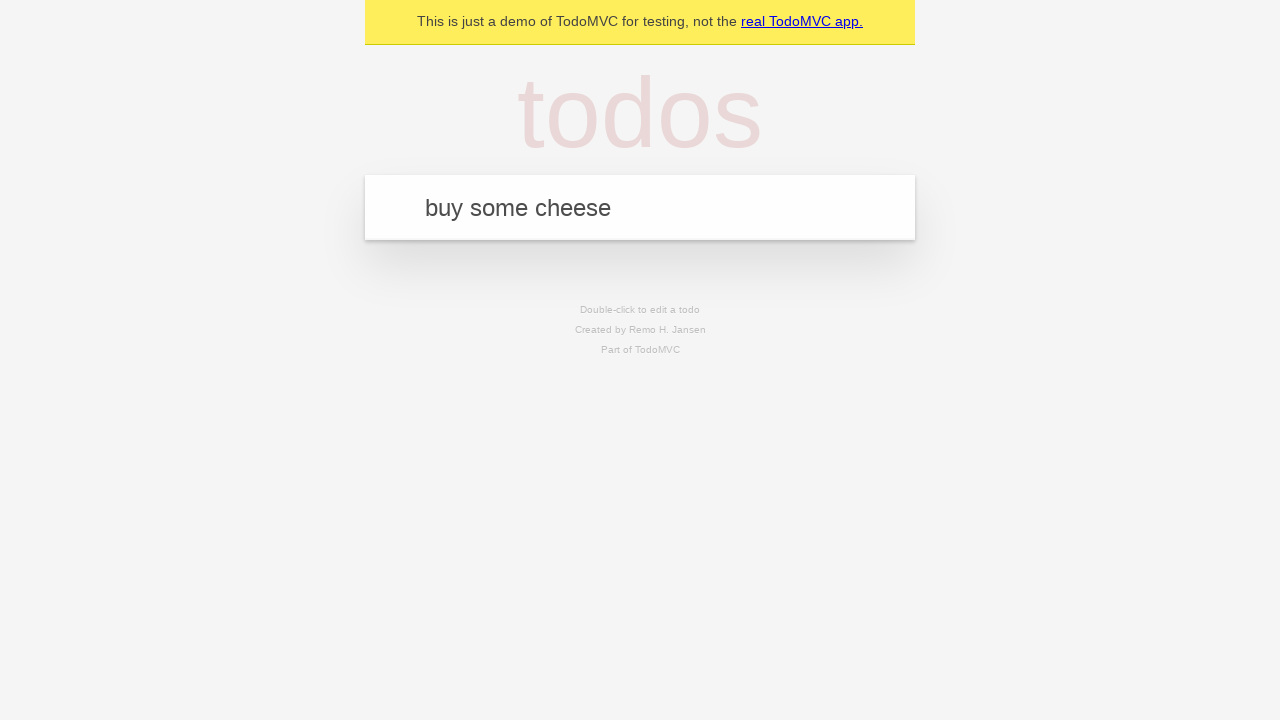

Pressed Enter to add 'buy some cheese' to todo list on .new-todo
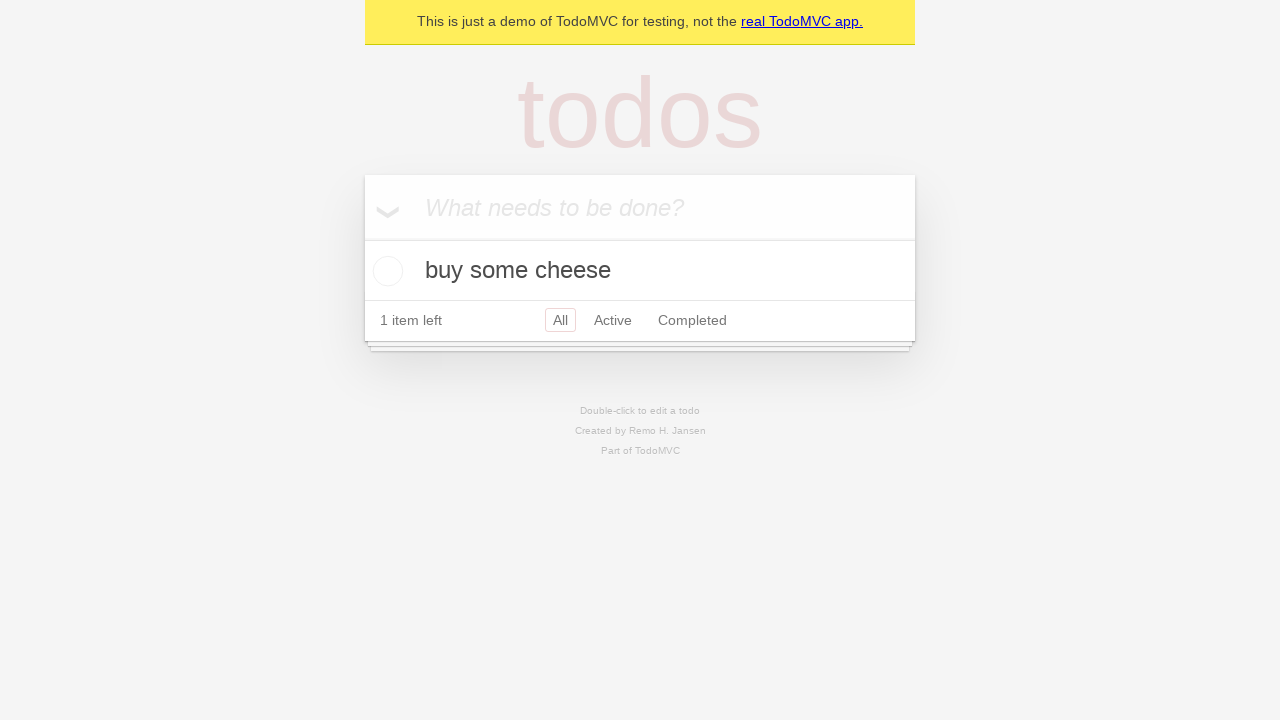

Filled new todo field with 'feed the cat' on .new-todo
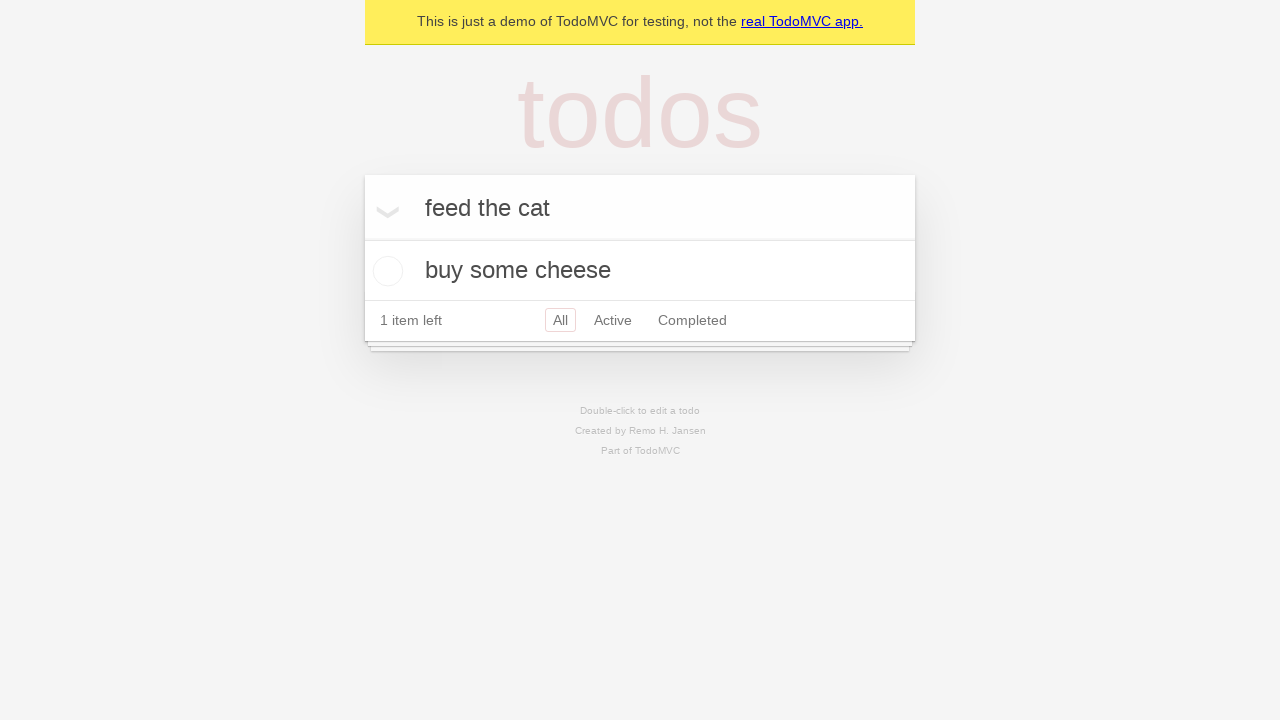

Pressed Enter to add 'feed the cat' to todo list on .new-todo
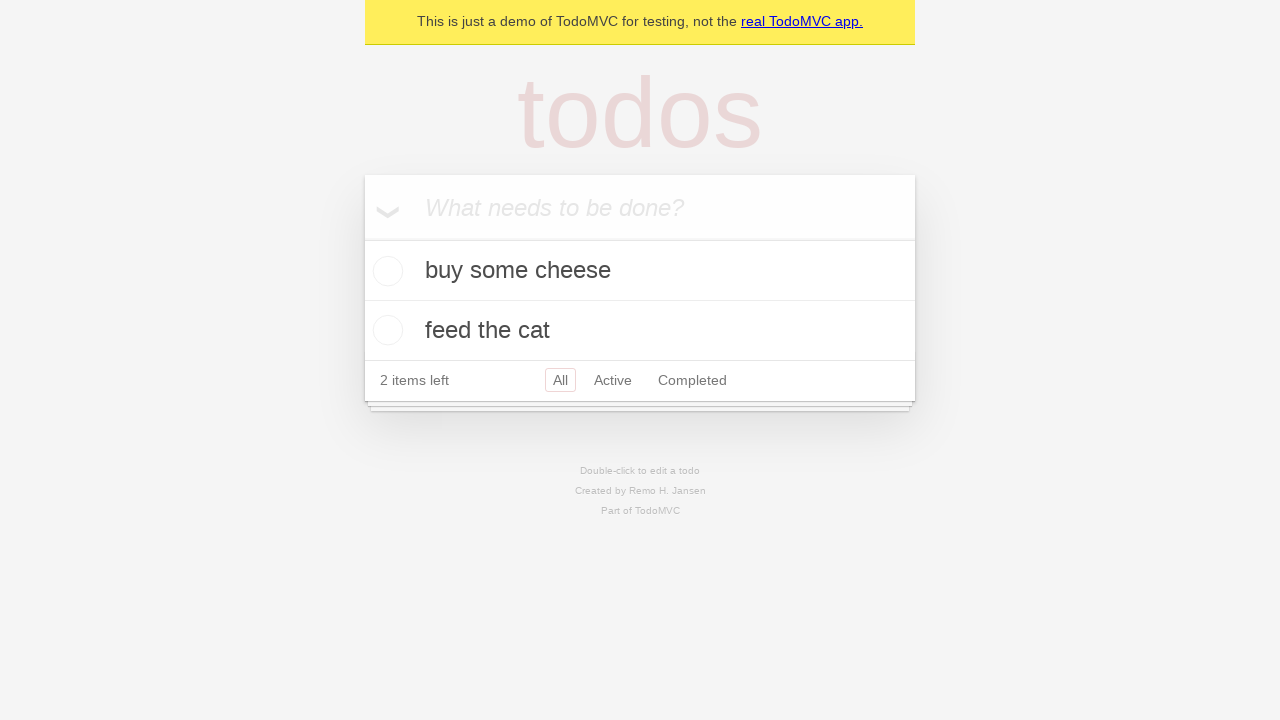

Filled new todo field with 'book a doctors appointment' on .new-todo
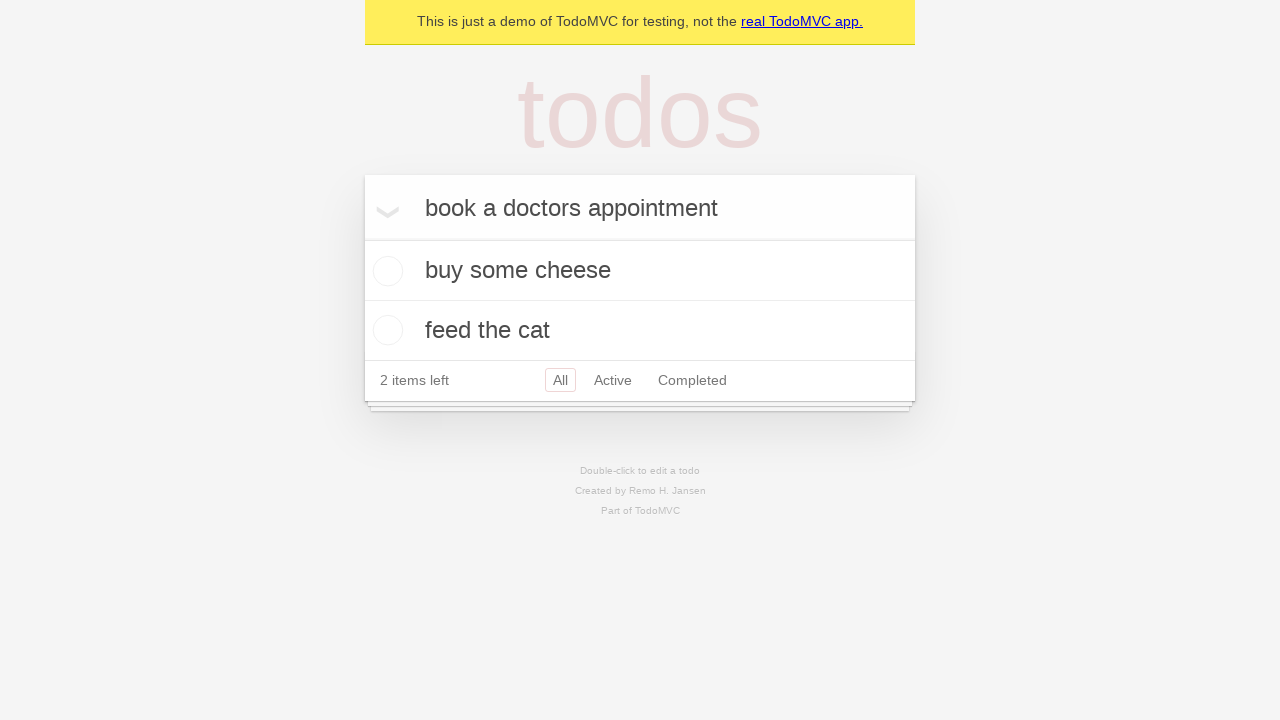

Pressed Enter to add 'book a doctors appointment' to todo list on .new-todo
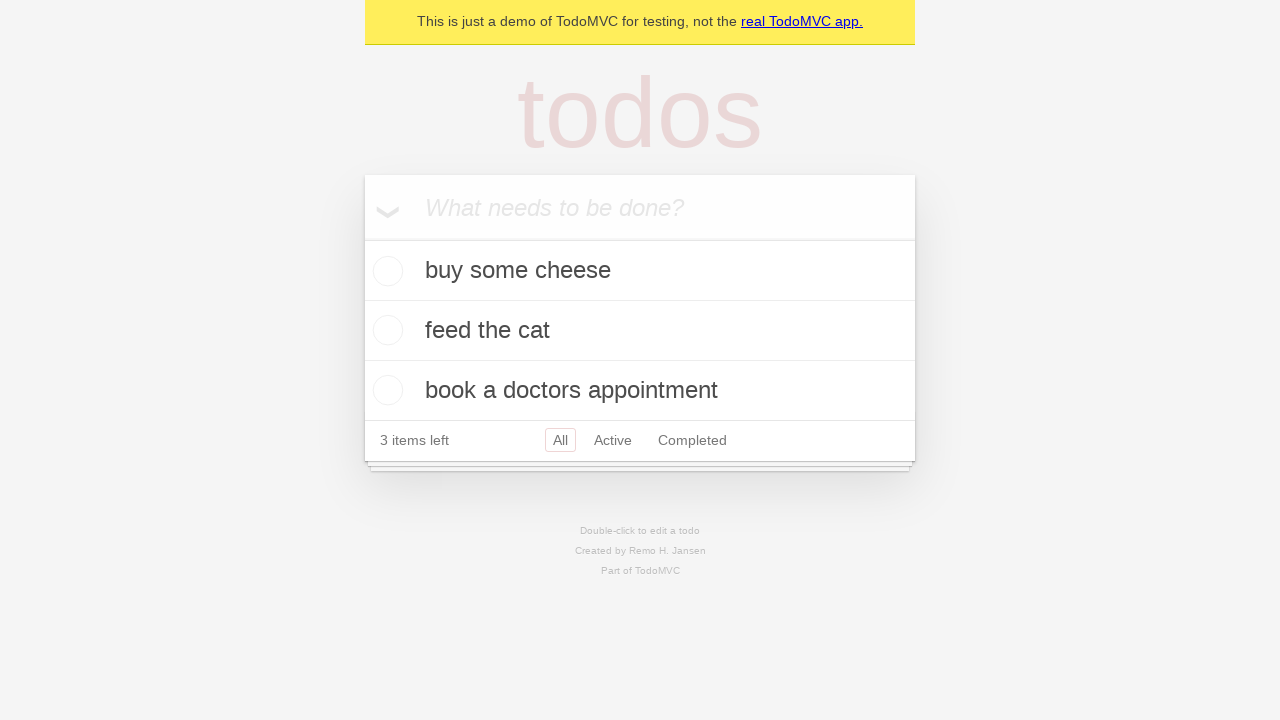

Waited for all three todo items to load
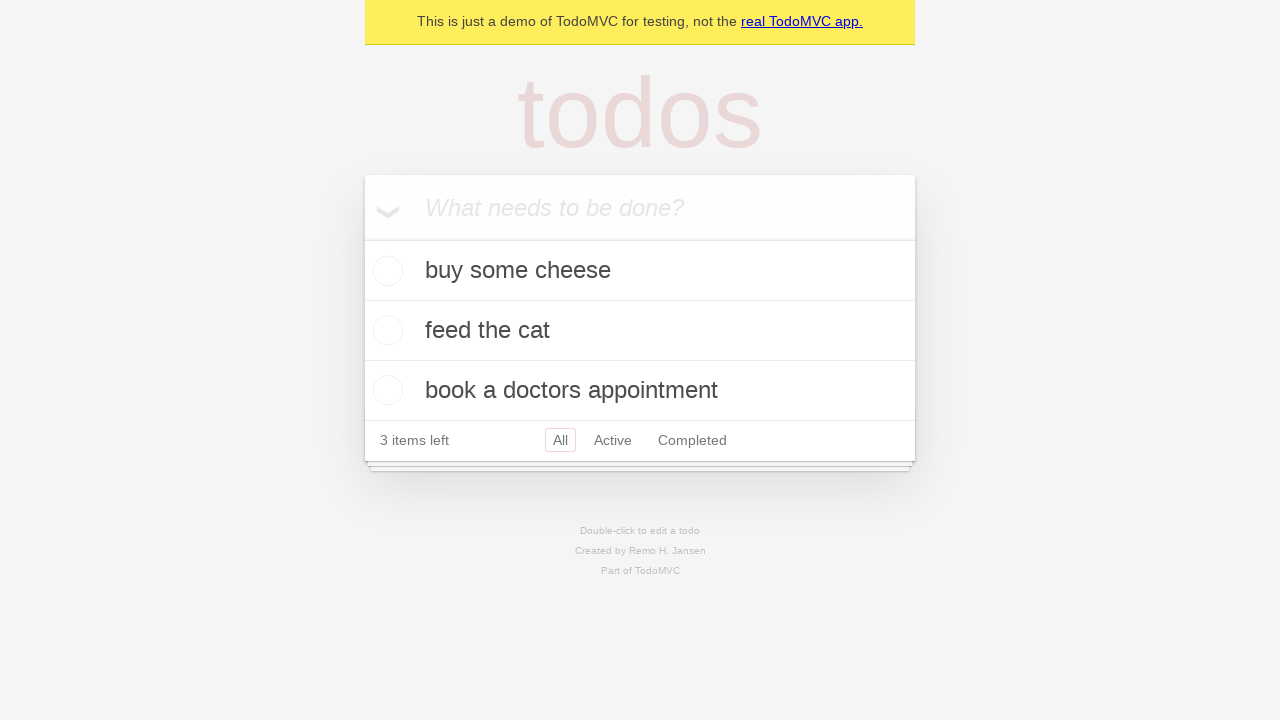

Checked the first todo item as completed at (385, 271) on .todo-list li .toggle >> nth=0
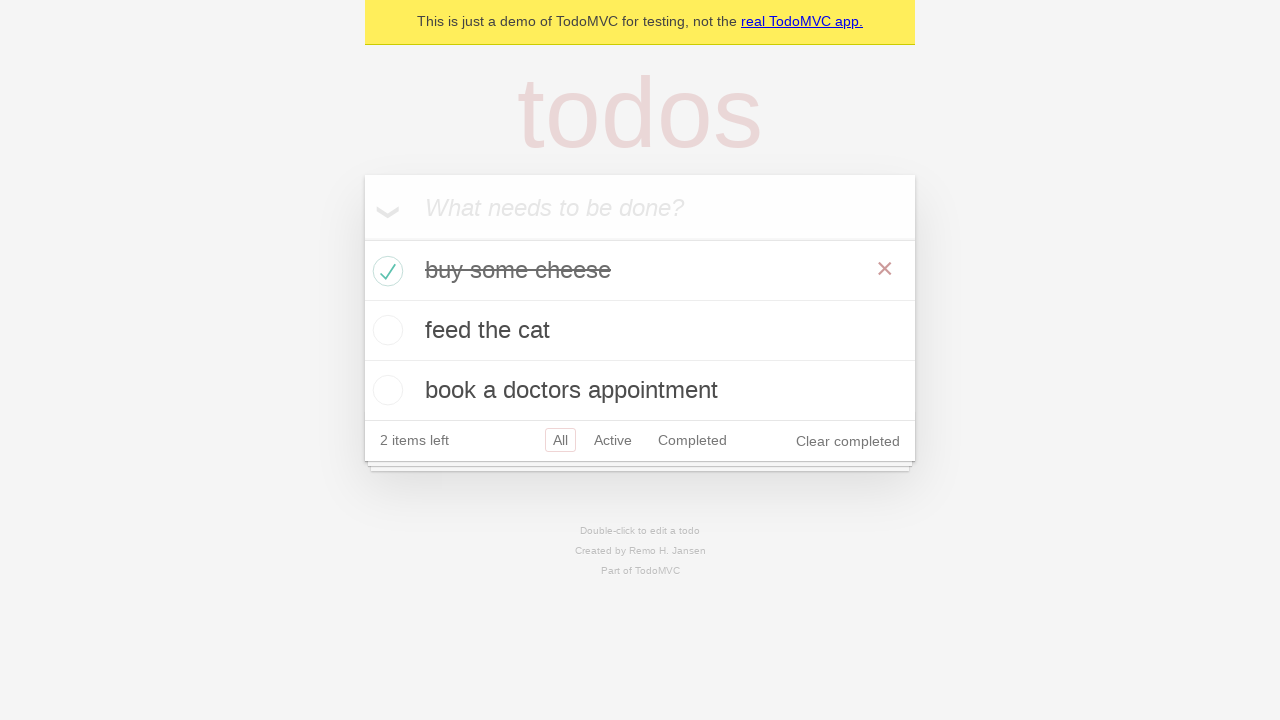

Clicked clear completed button to remove completed items at (848, 441) on .clear-completed
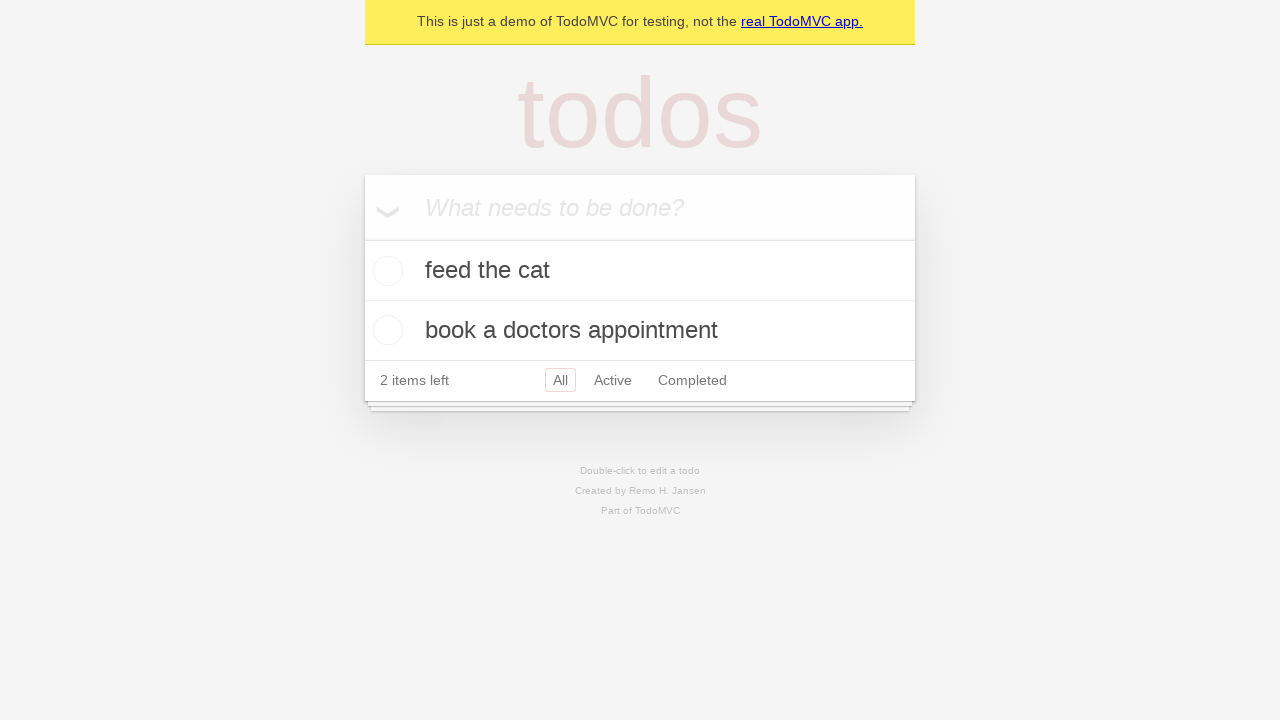

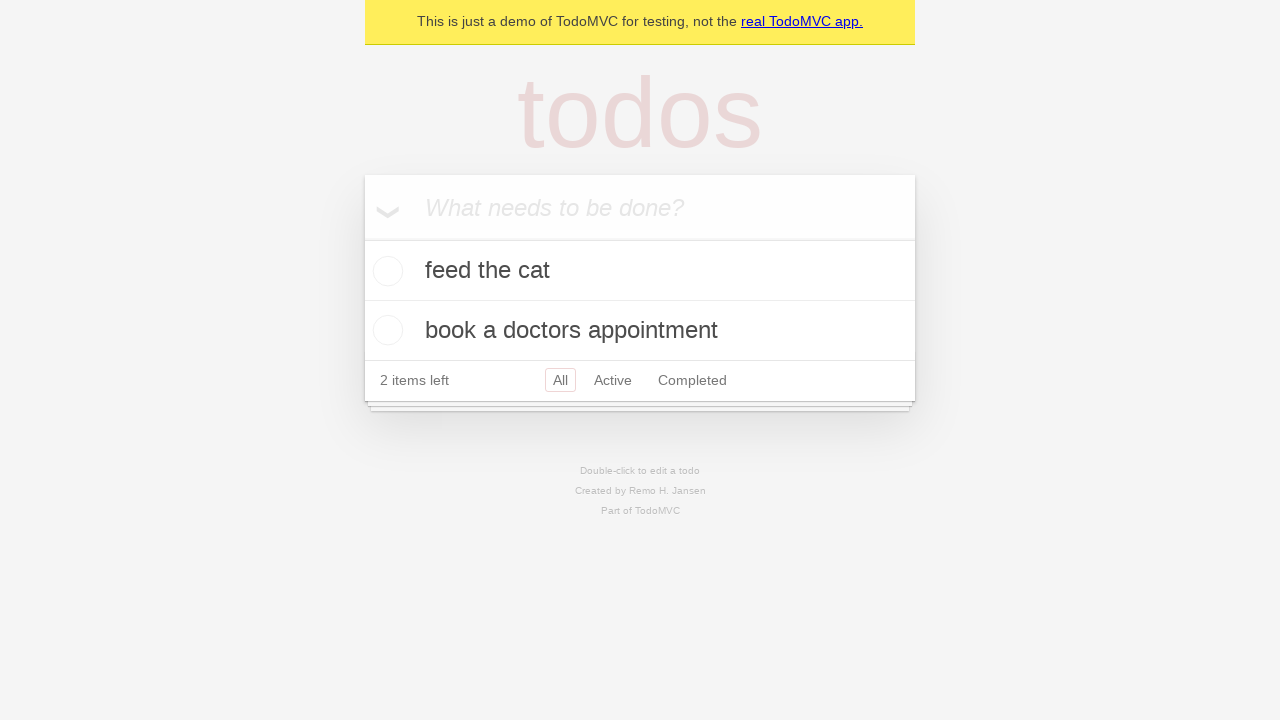